Navigates to an iframe practice page and takes a screenshot of the page

Starting URL: https://practice.expandtesting.com/iframe

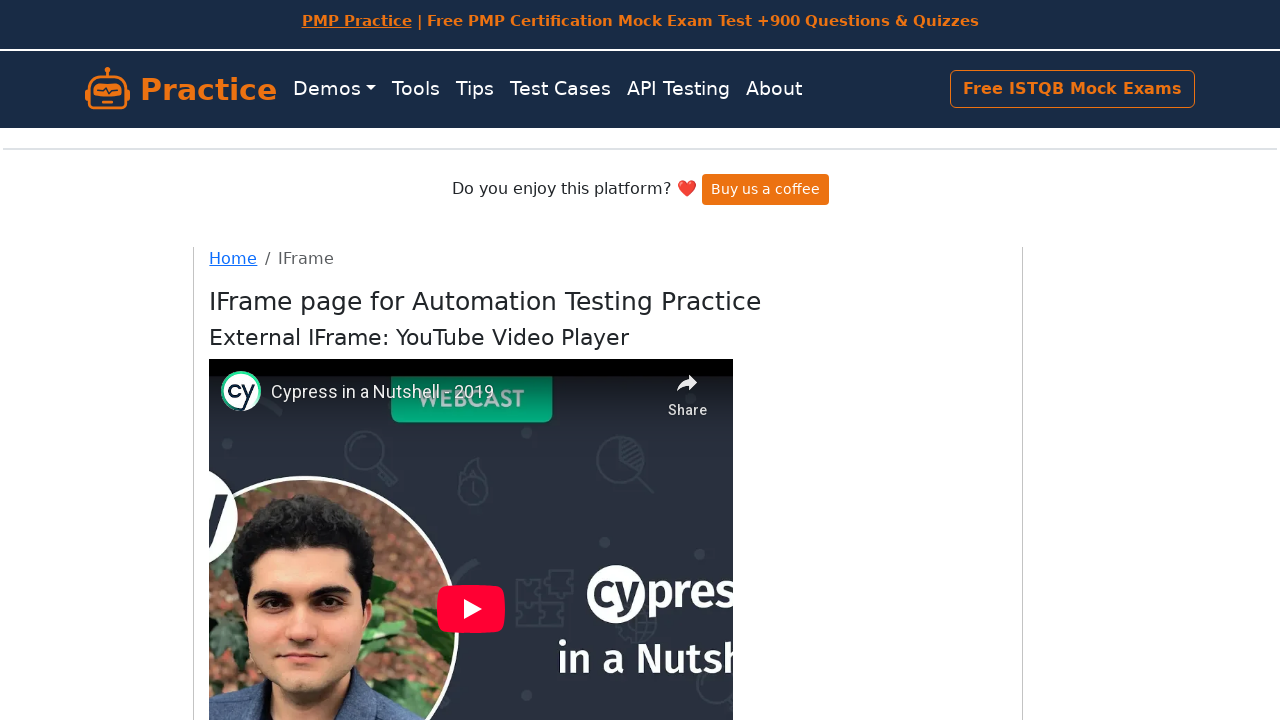

Waited for page to fully load with networkidle state
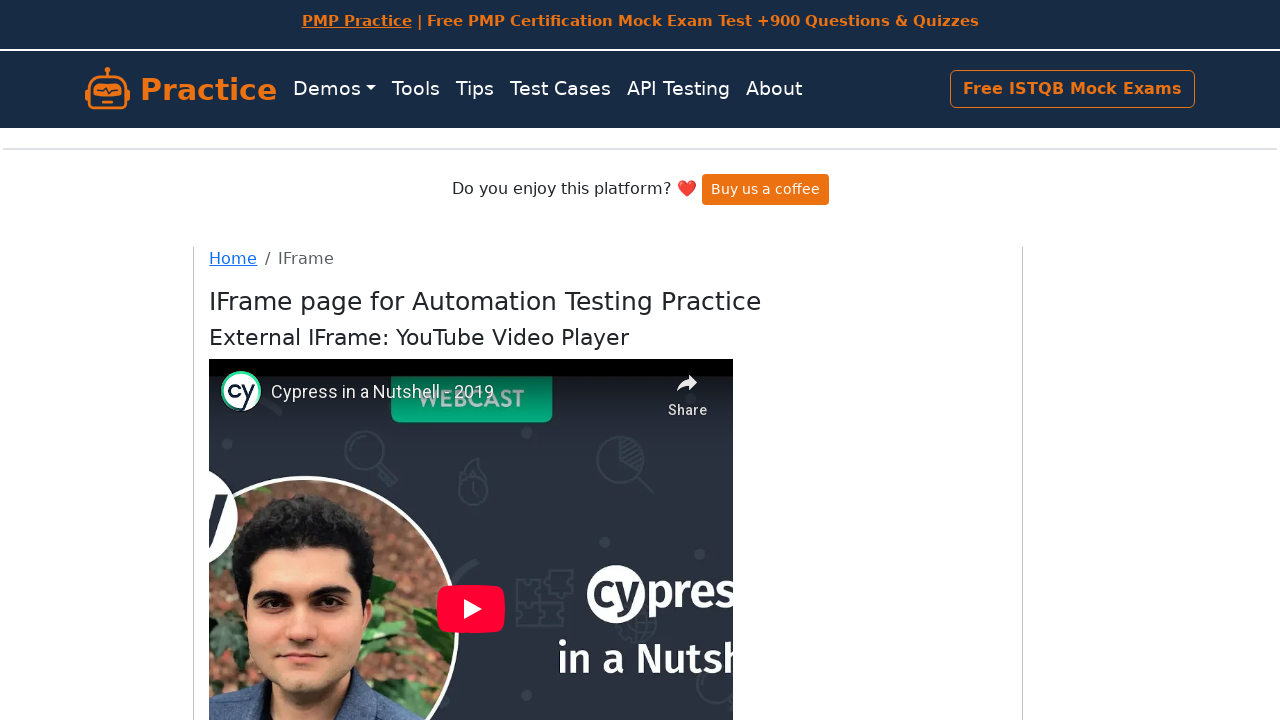

Took screenshot of iframe practice page
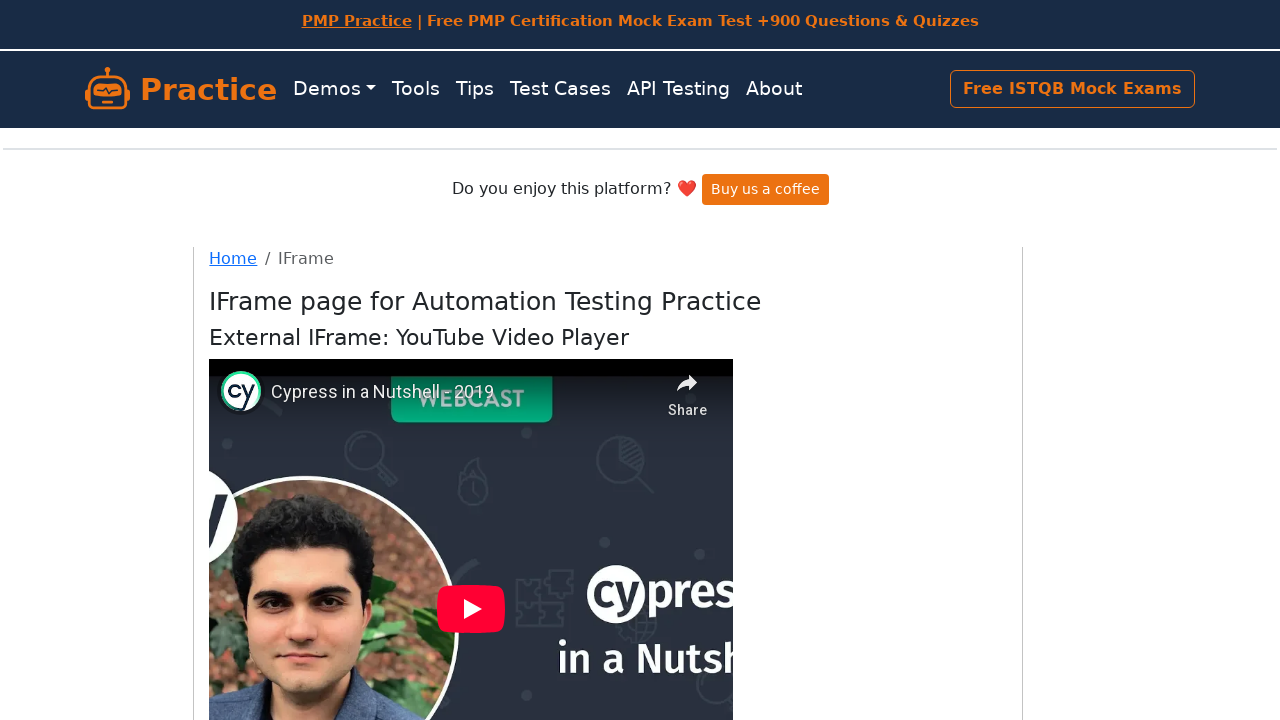

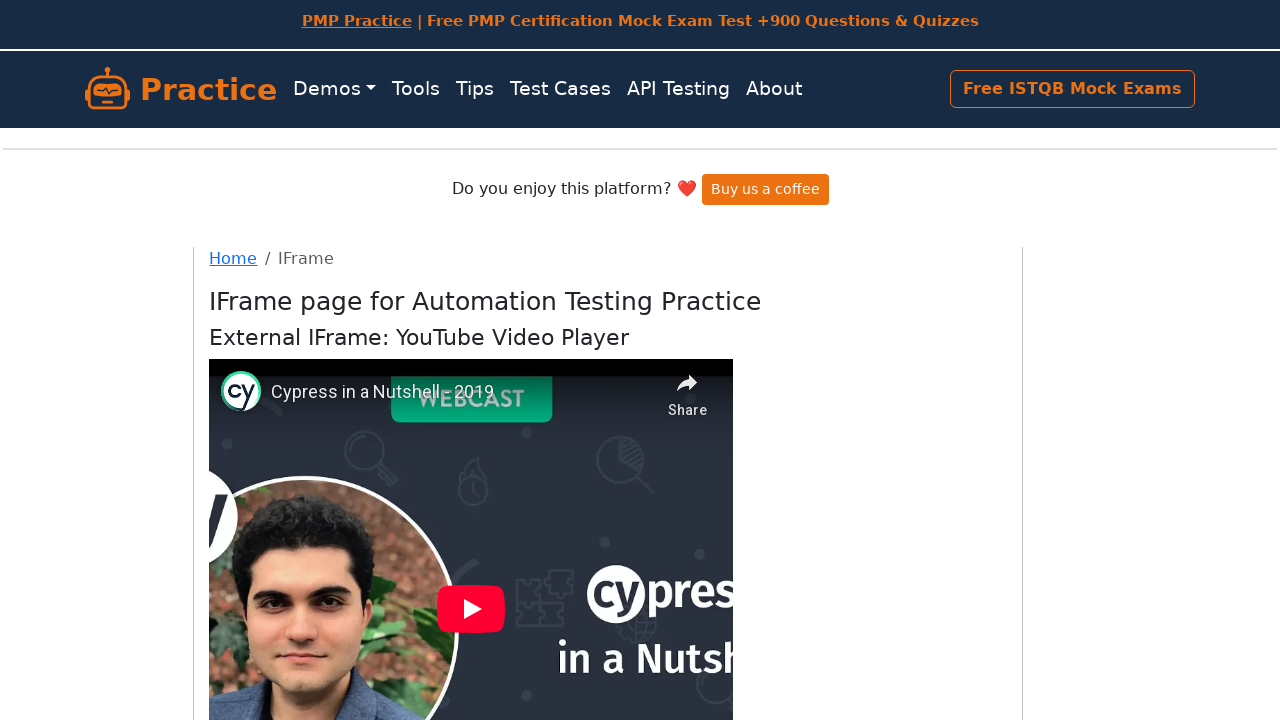